Tests drag and drop functionality on jQuery UI demo page by dragging an element and dropping it onto a target area

Starting URL: https://jqueryui.com/droppable

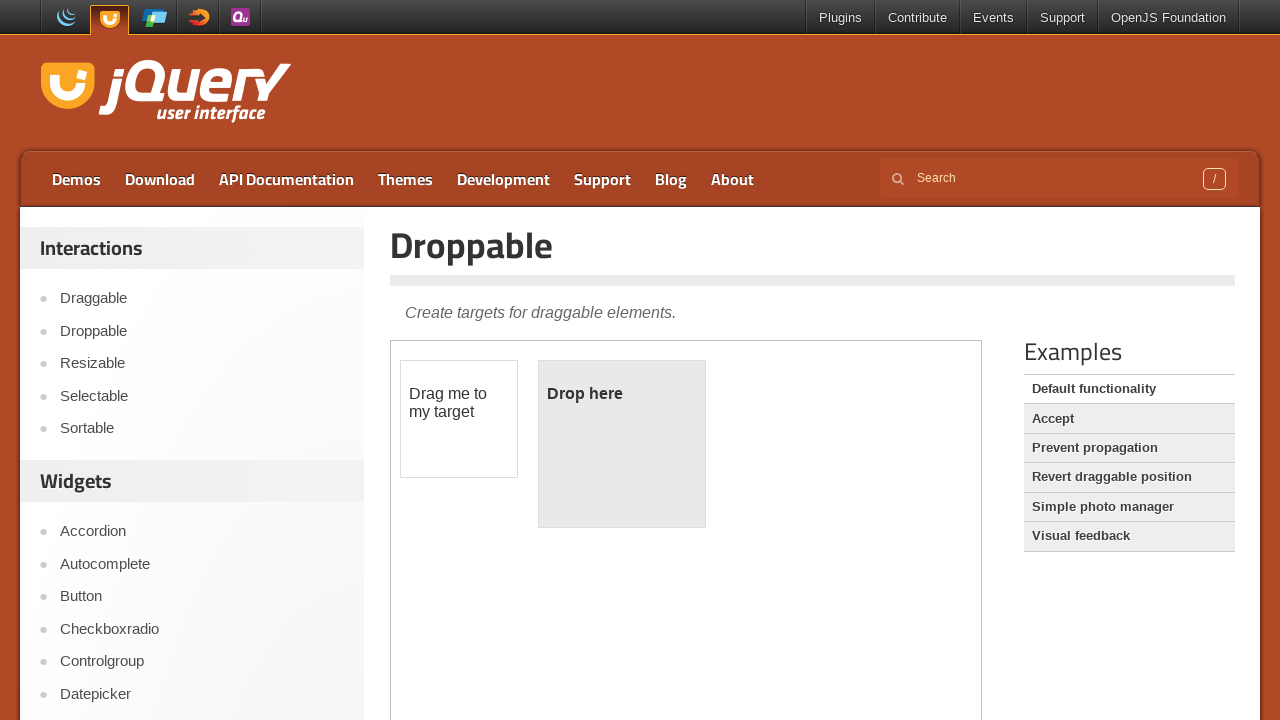

Located the demo iframe containing draggable and droppable elements
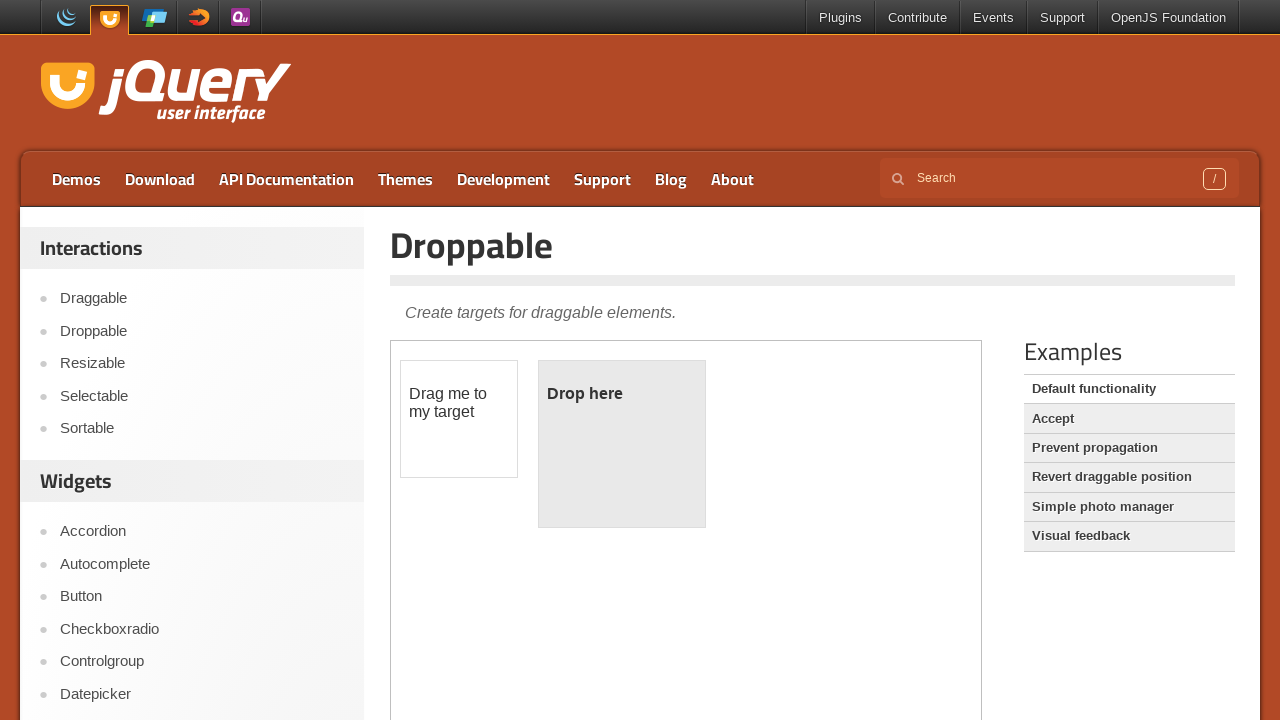

Located the draggable source element
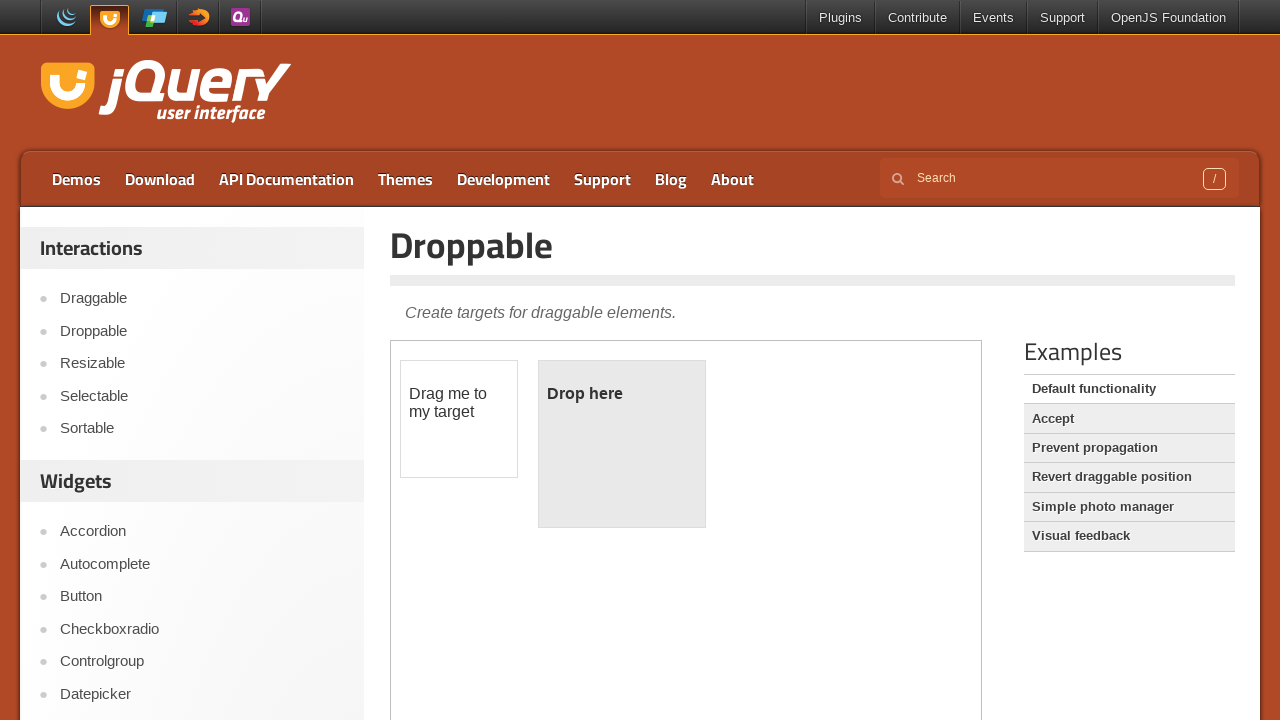

Located the droppable target area
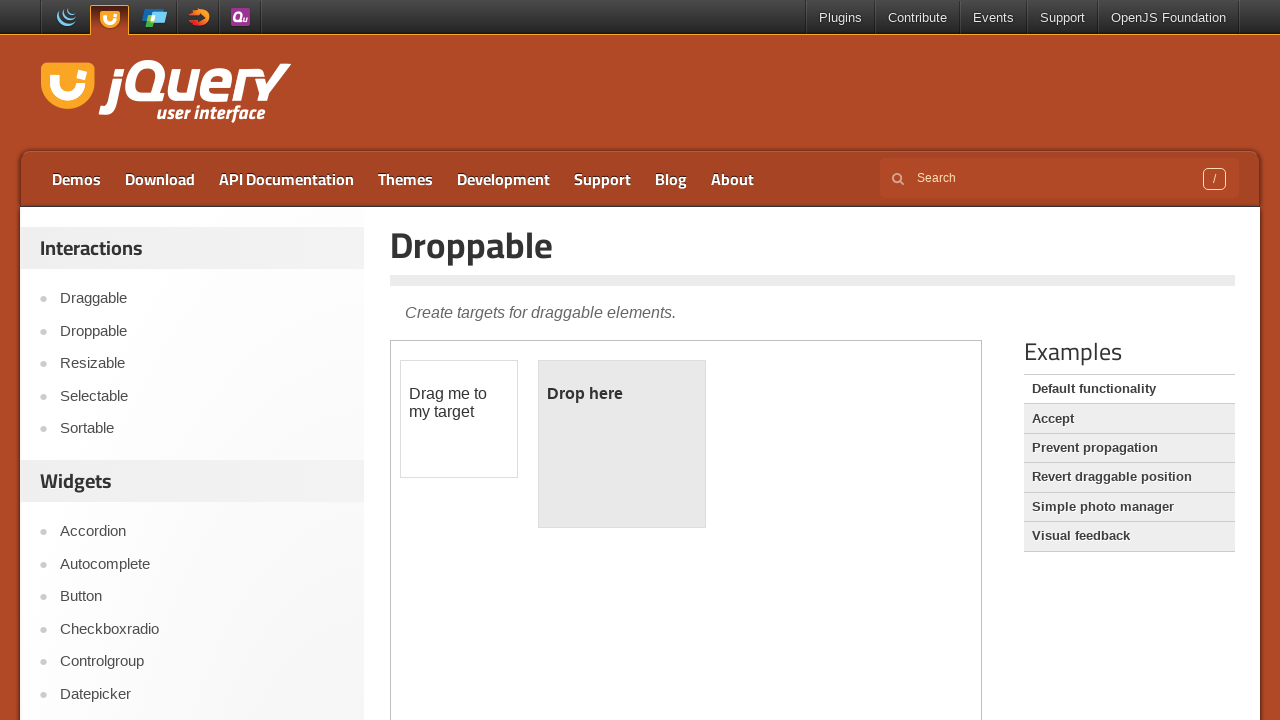

Dragged and dropped element from source to target area at (622, 444)
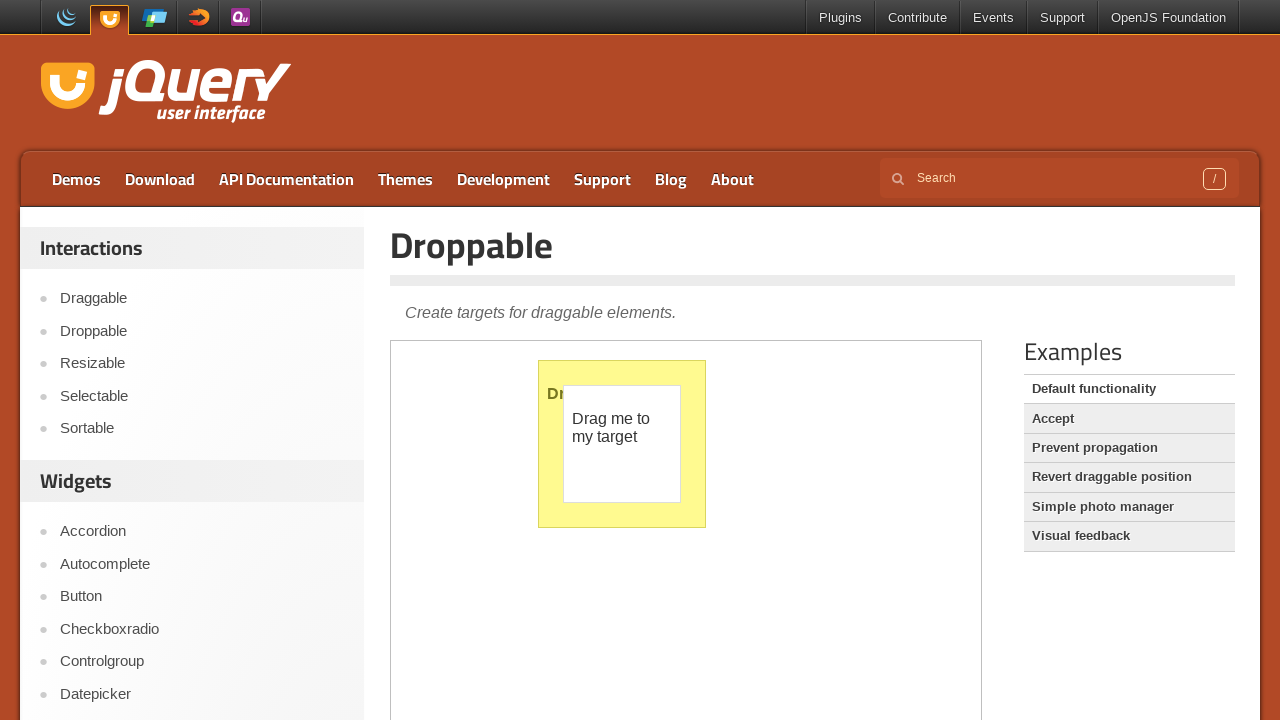

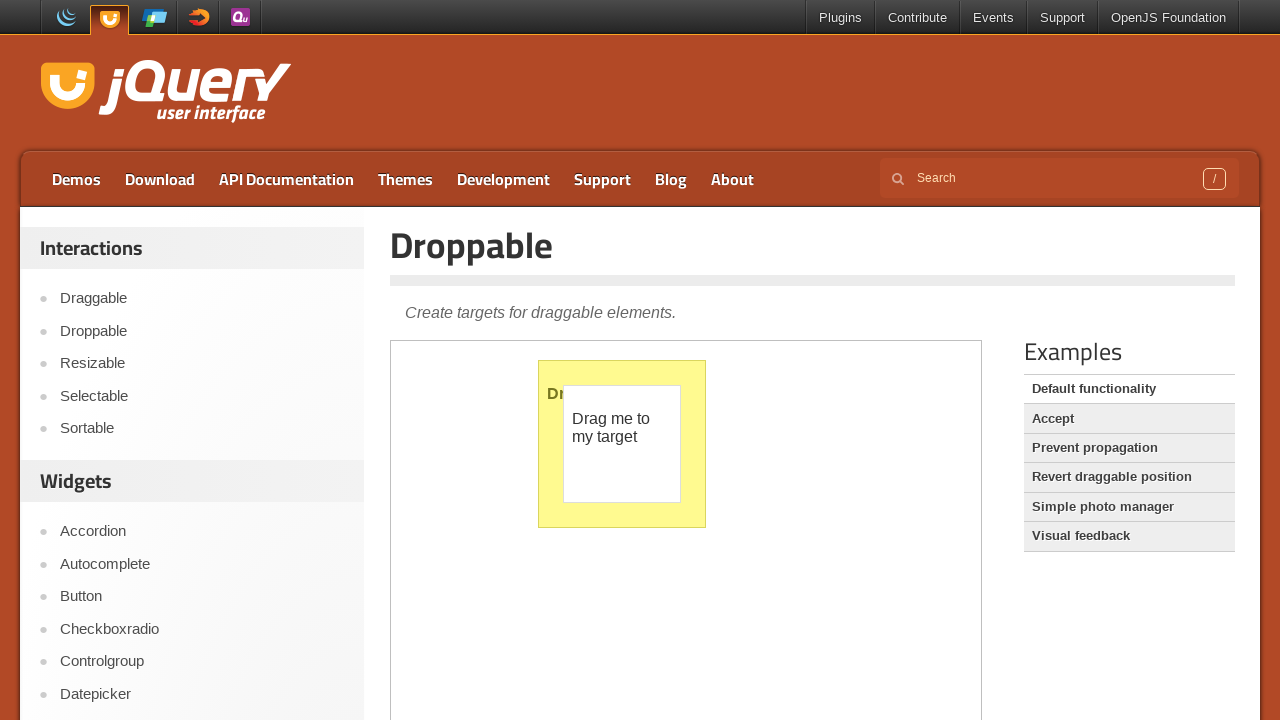